Tests batch conversion functionality by entering multiple lines and verifying they are all converted.

Starting URL: https://string-converter.dev.devtools.site

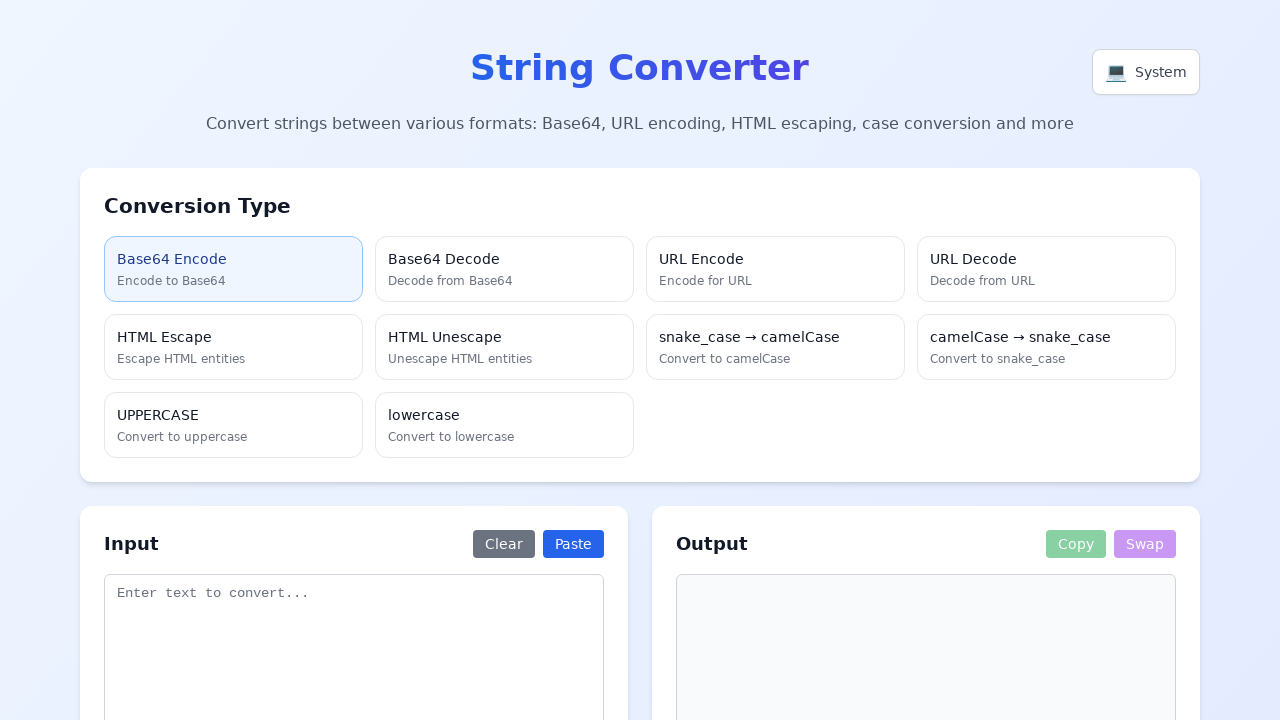

Waited for SPA to load
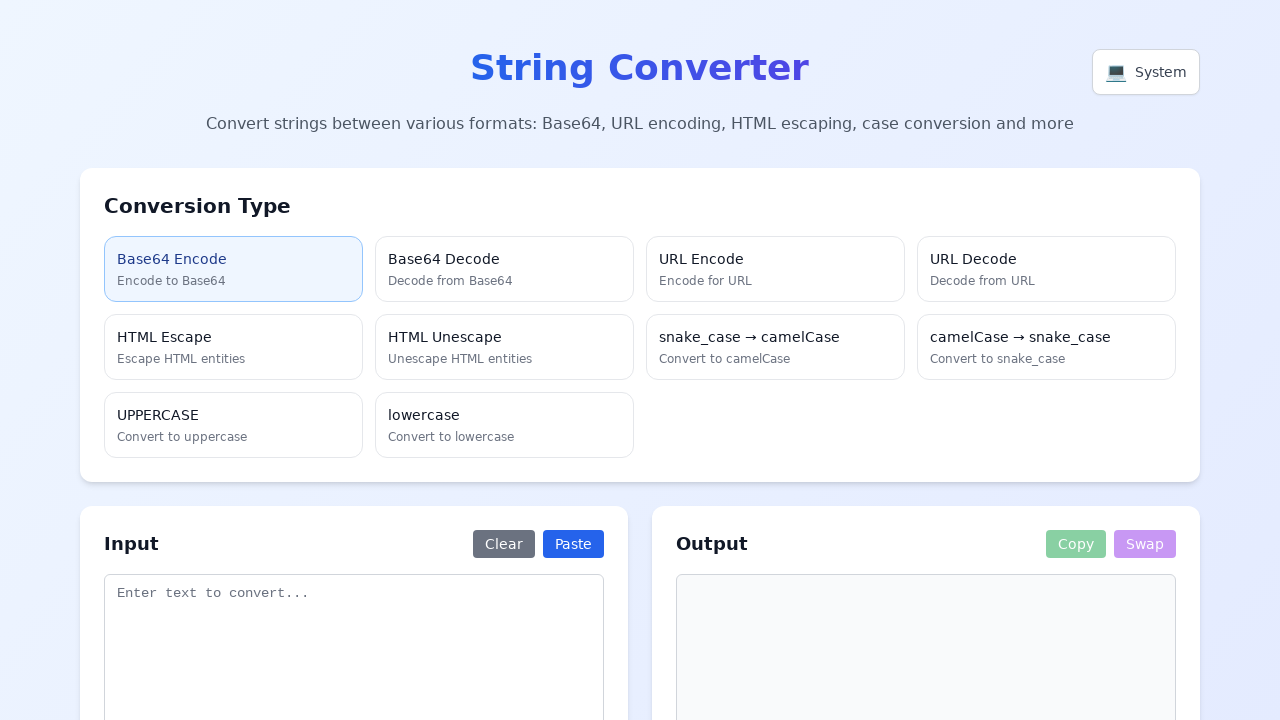

Clicked UPPERCASE conversion option at (234, 415) on text=UPPERCASE
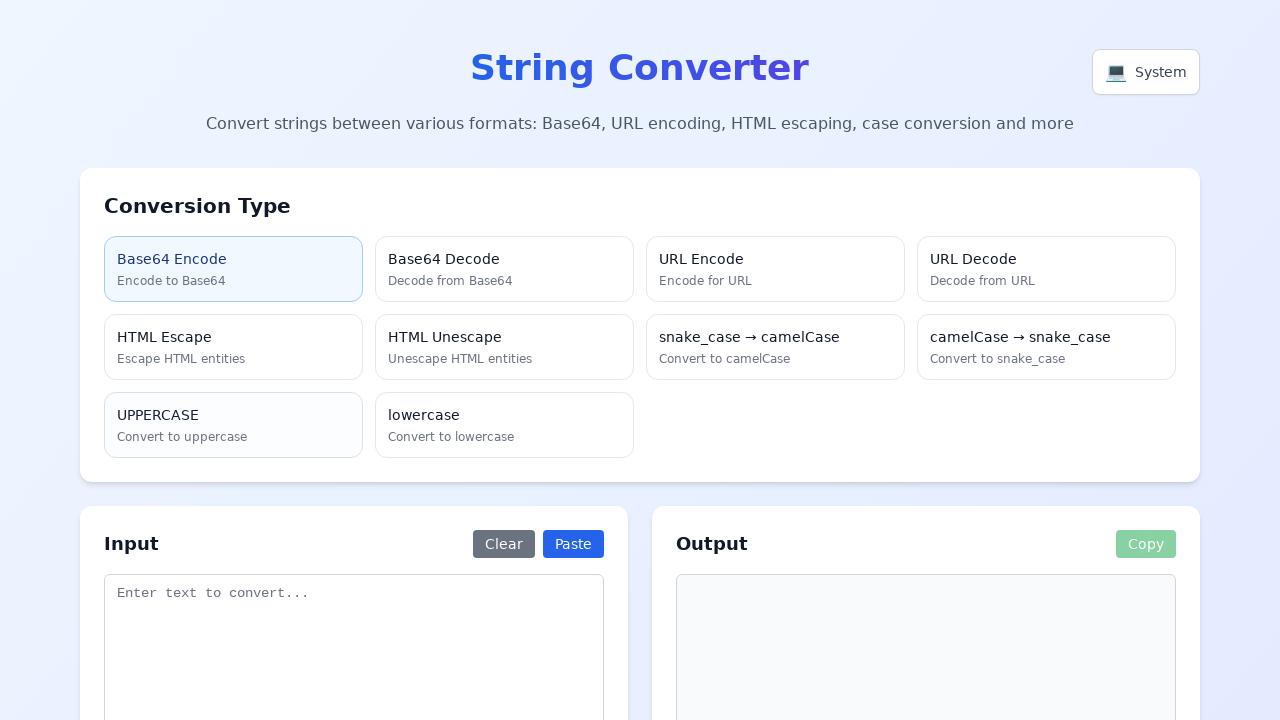

Entered multiple lines (hello, world, test) in batch input textarea on textarea[placeholder*="Enter multiple strings"]
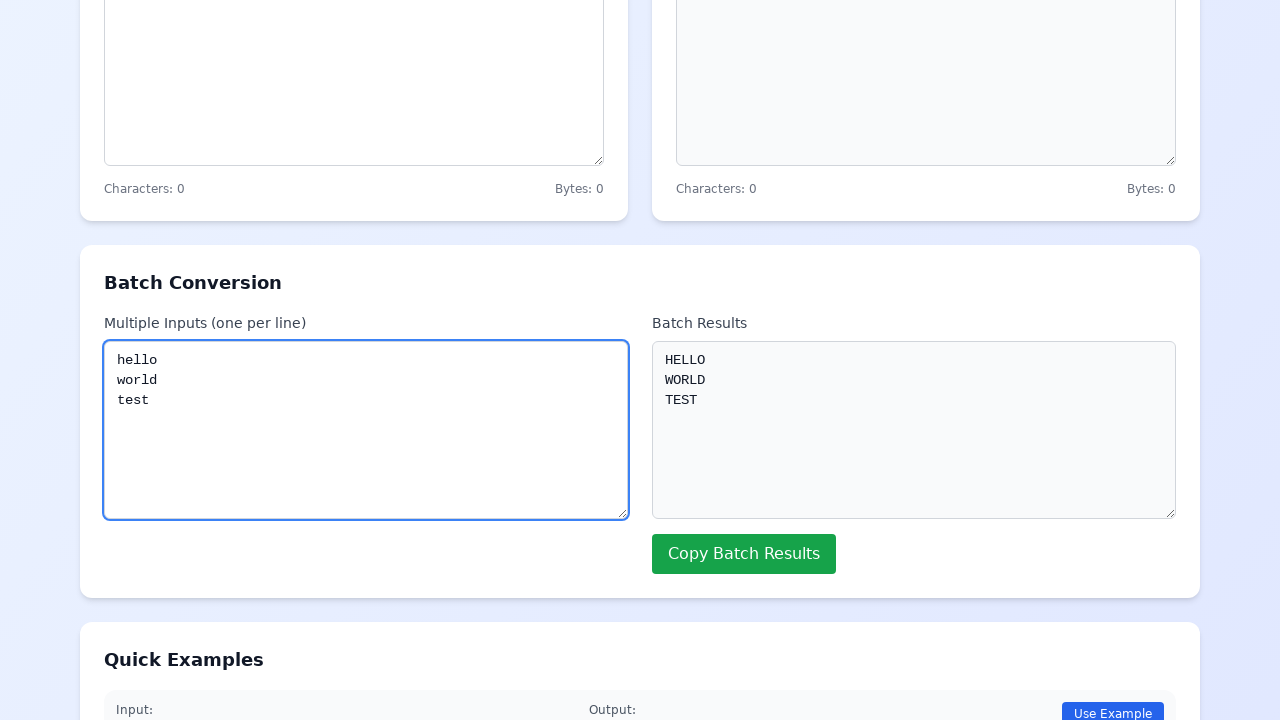

Waited for batch conversion to complete
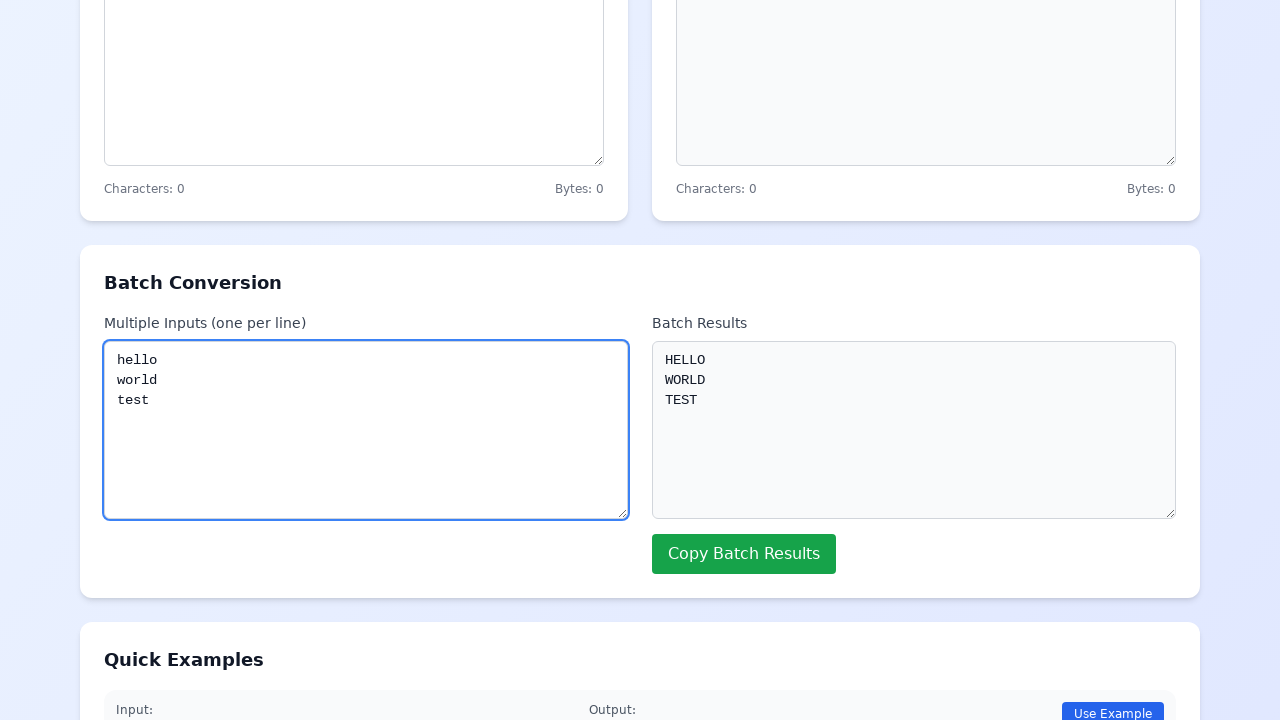

Located batch output textarea
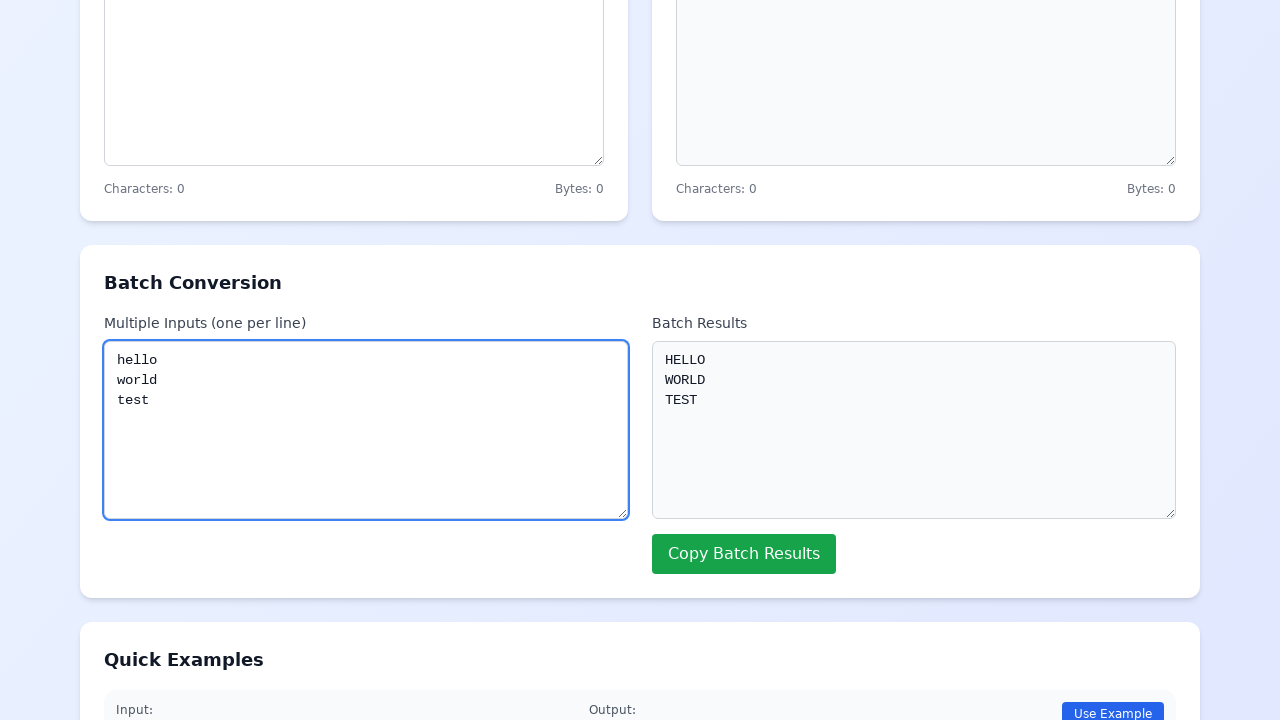

Retrieved batch output value
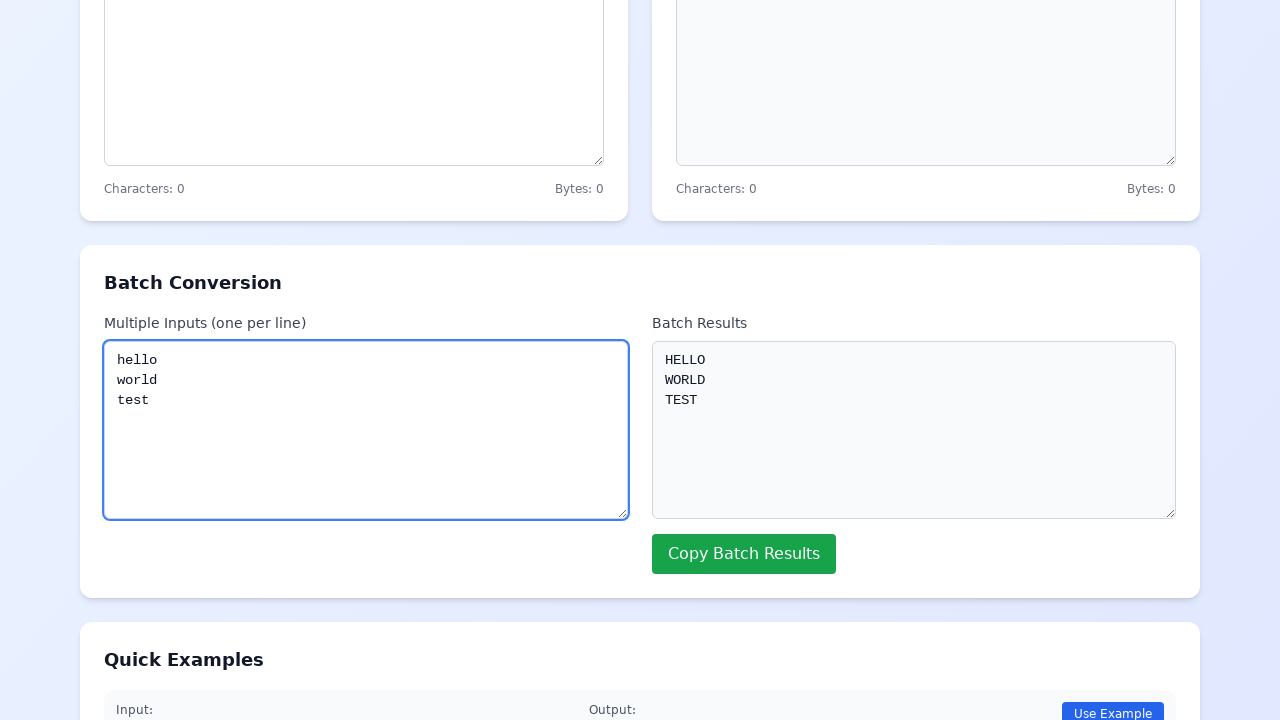

Verified 'HELLO' is present in batch output
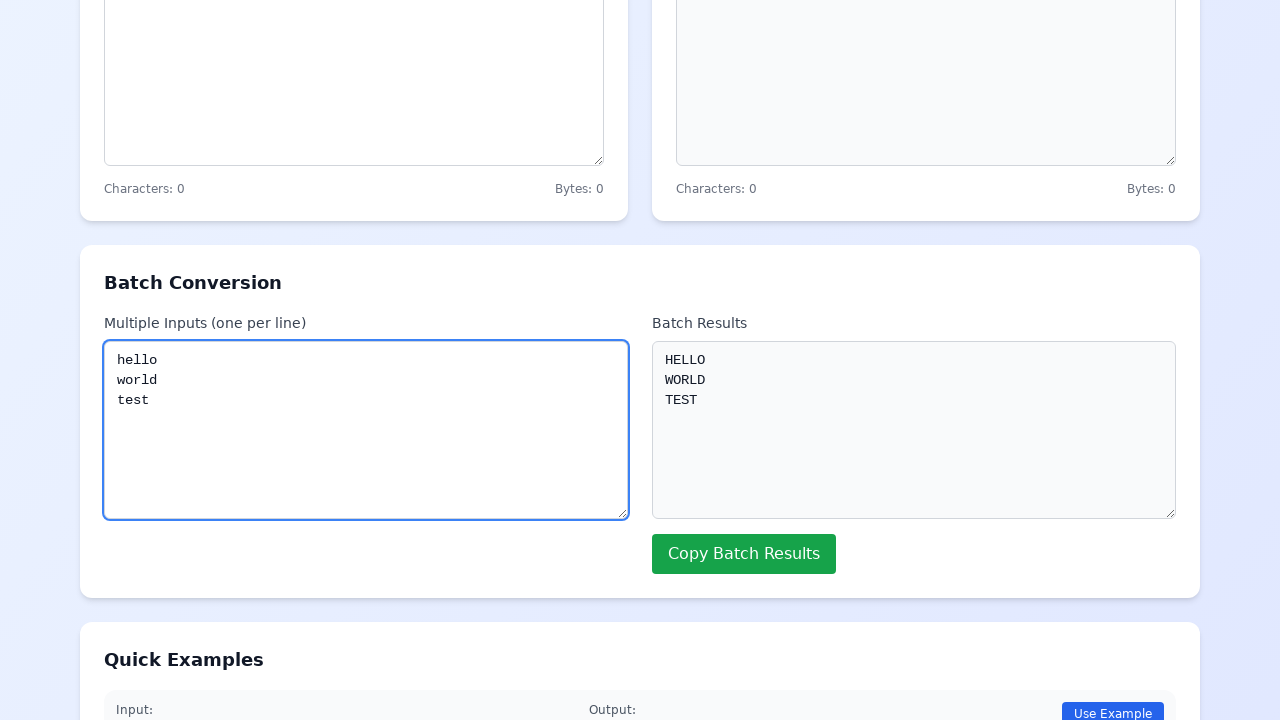

Verified 'WORLD' is present in batch output
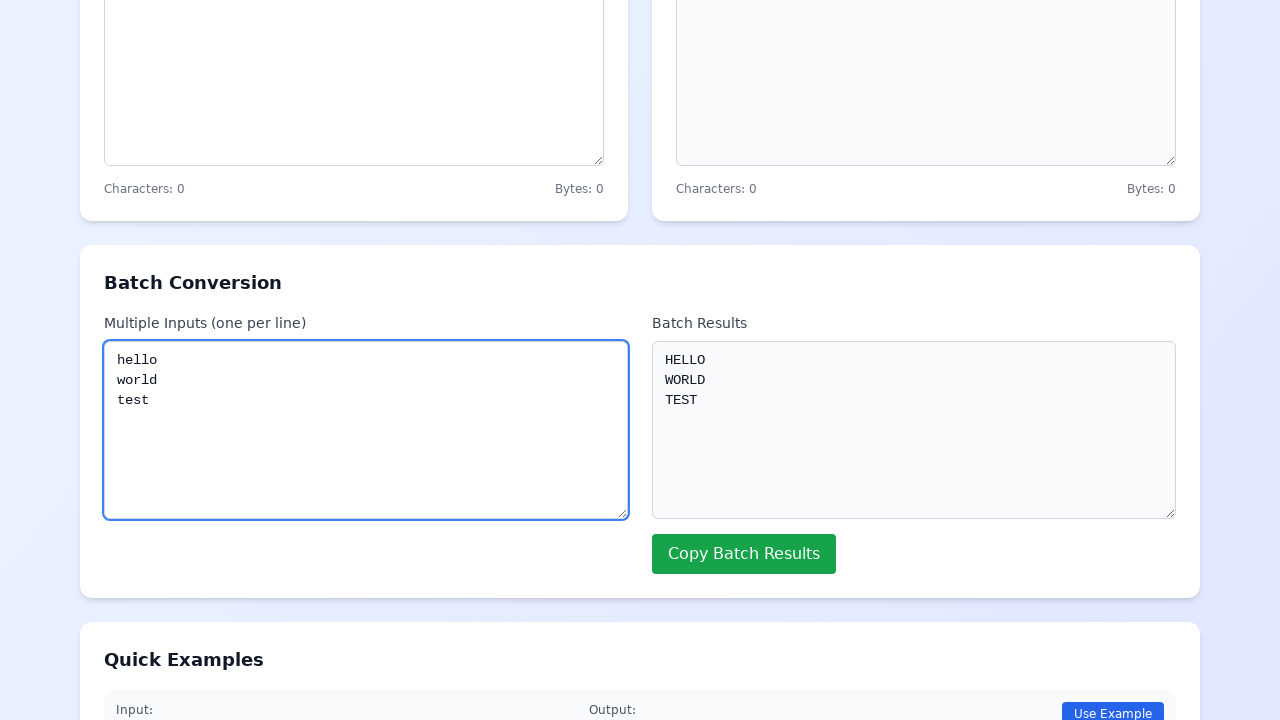

Verified 'TEST' is present in batch output
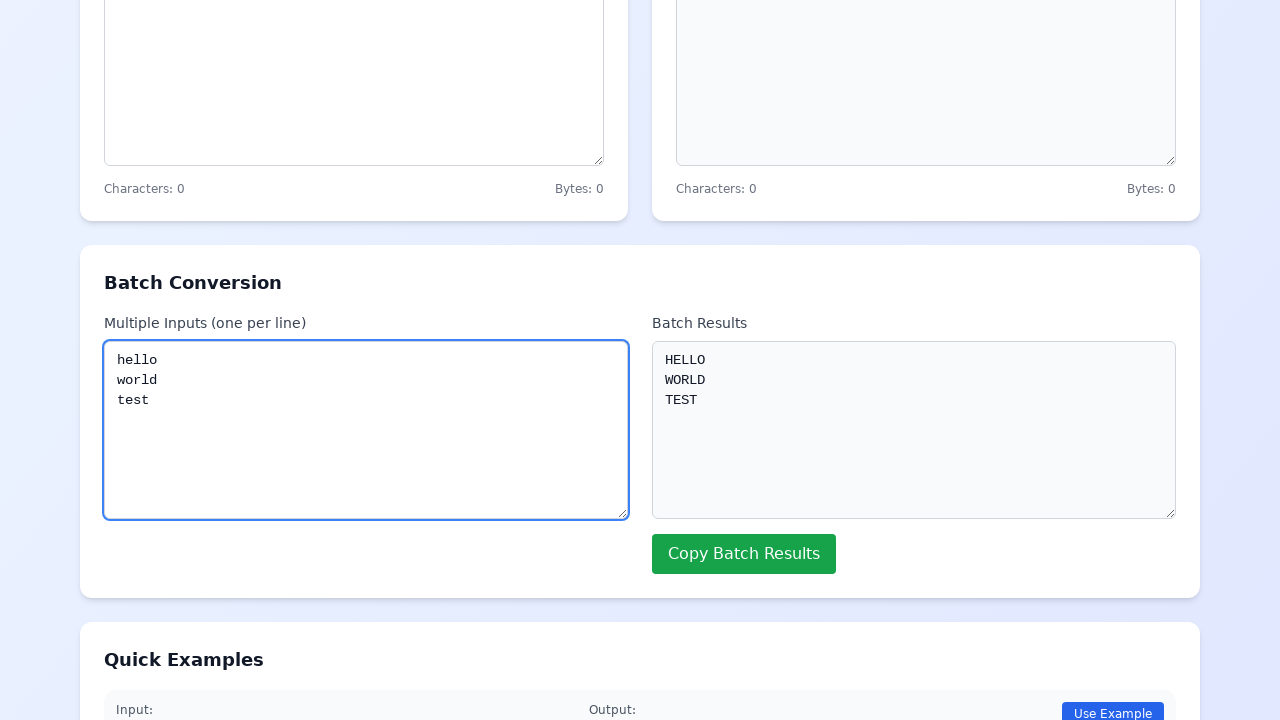

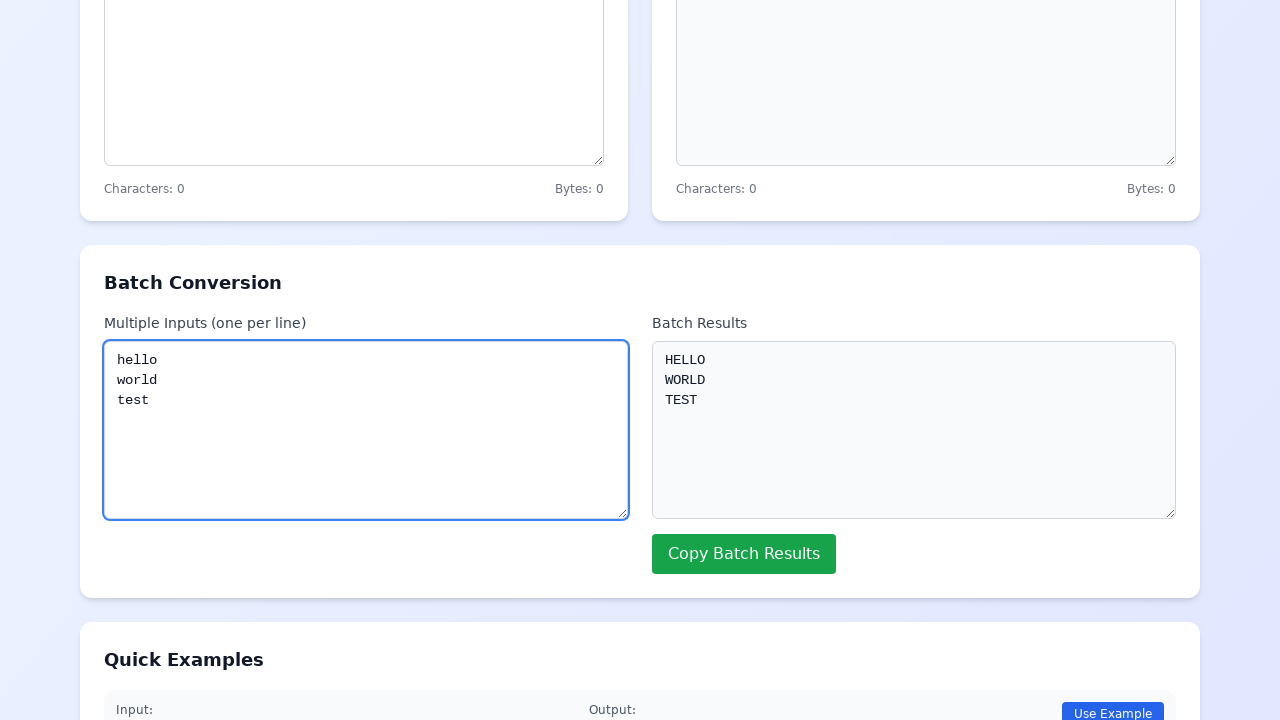